Tests a math captcha page by reading a value, calculating its logarithm, filling in the answer, checking a checkbox, selecting a radio button, and submitting the form to verify success.

Starting URL: https://suninjuly.github.io/math.html

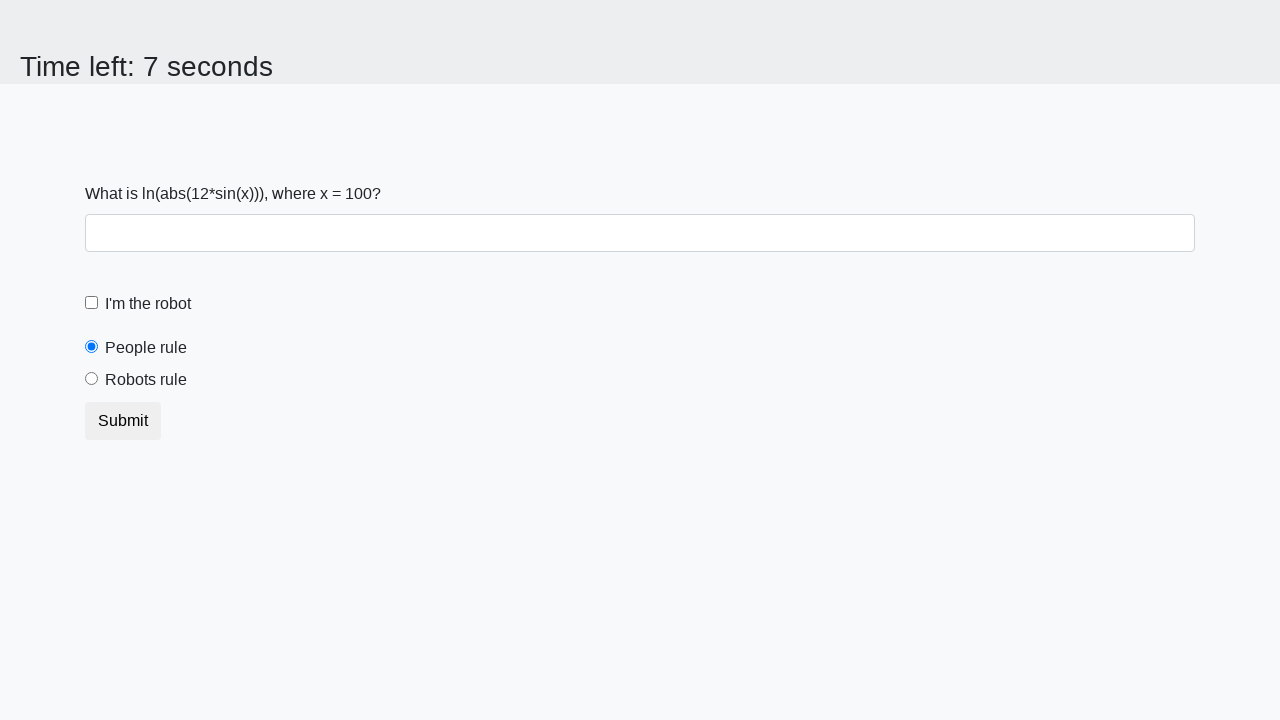

Retrieved input value from the page
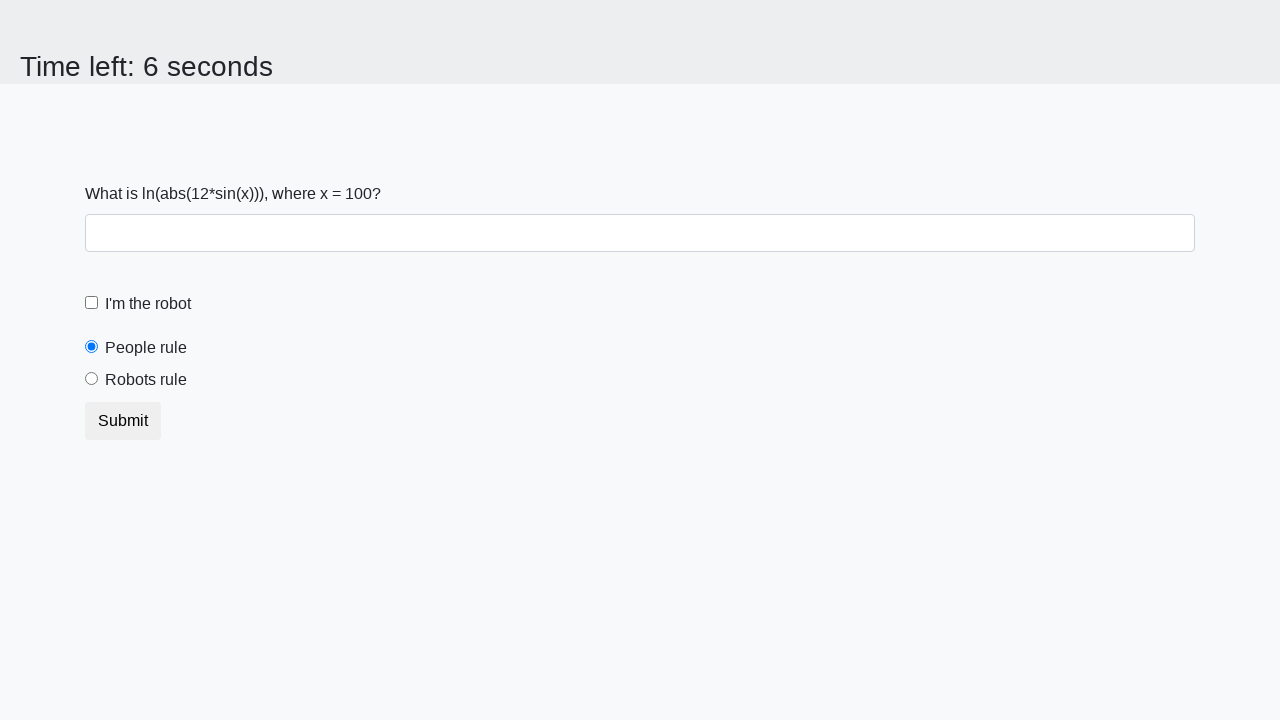

Converted input value to float
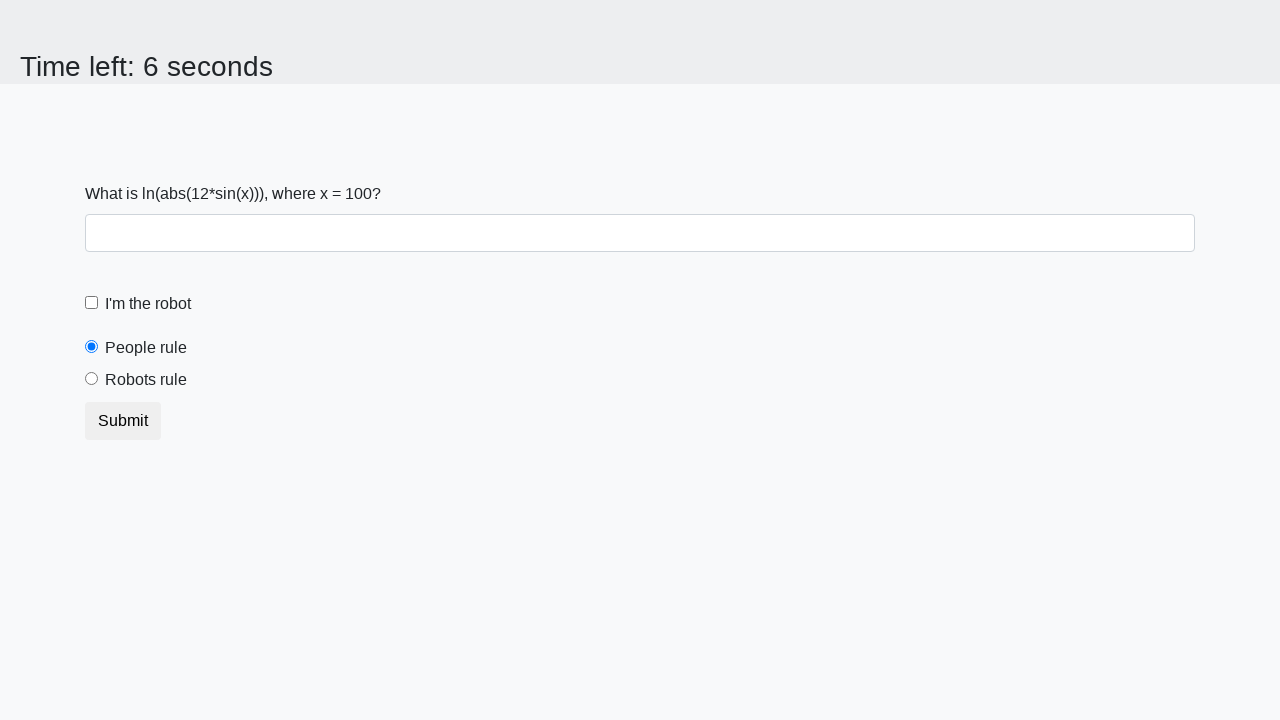

Calculated logarithm of 100.0
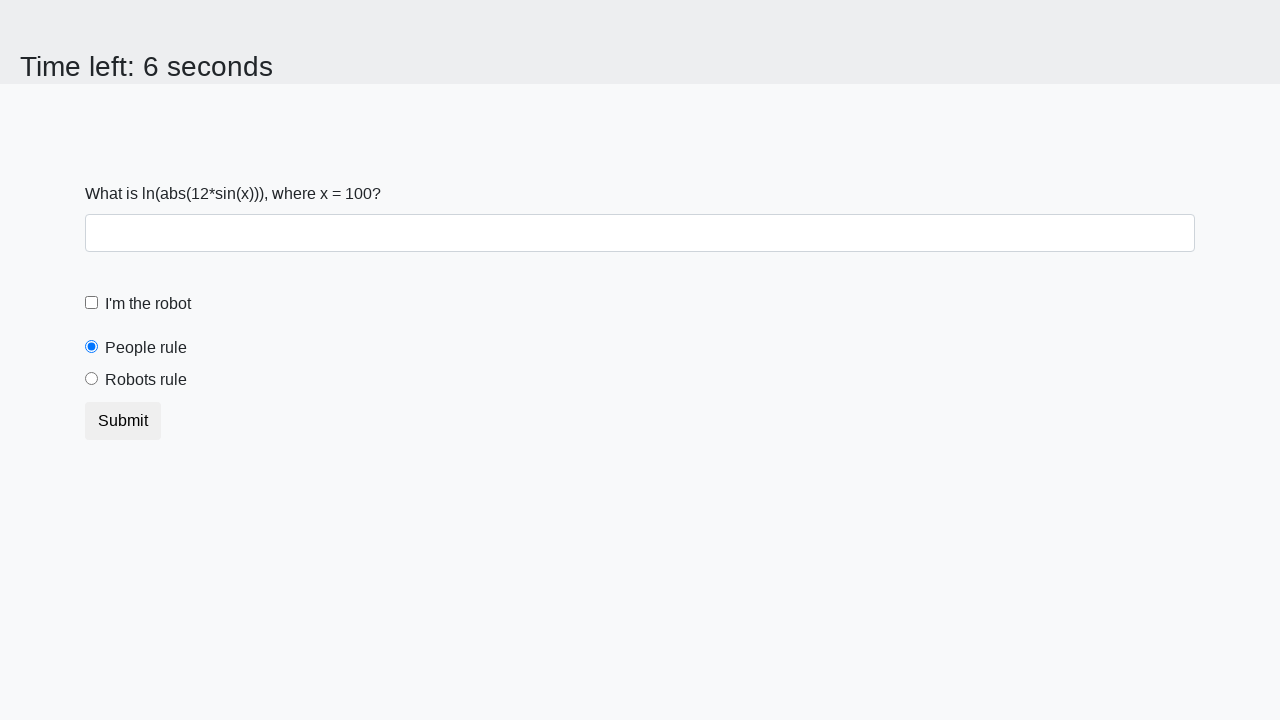

Filled in the calculated answer on //*[@id='answer']
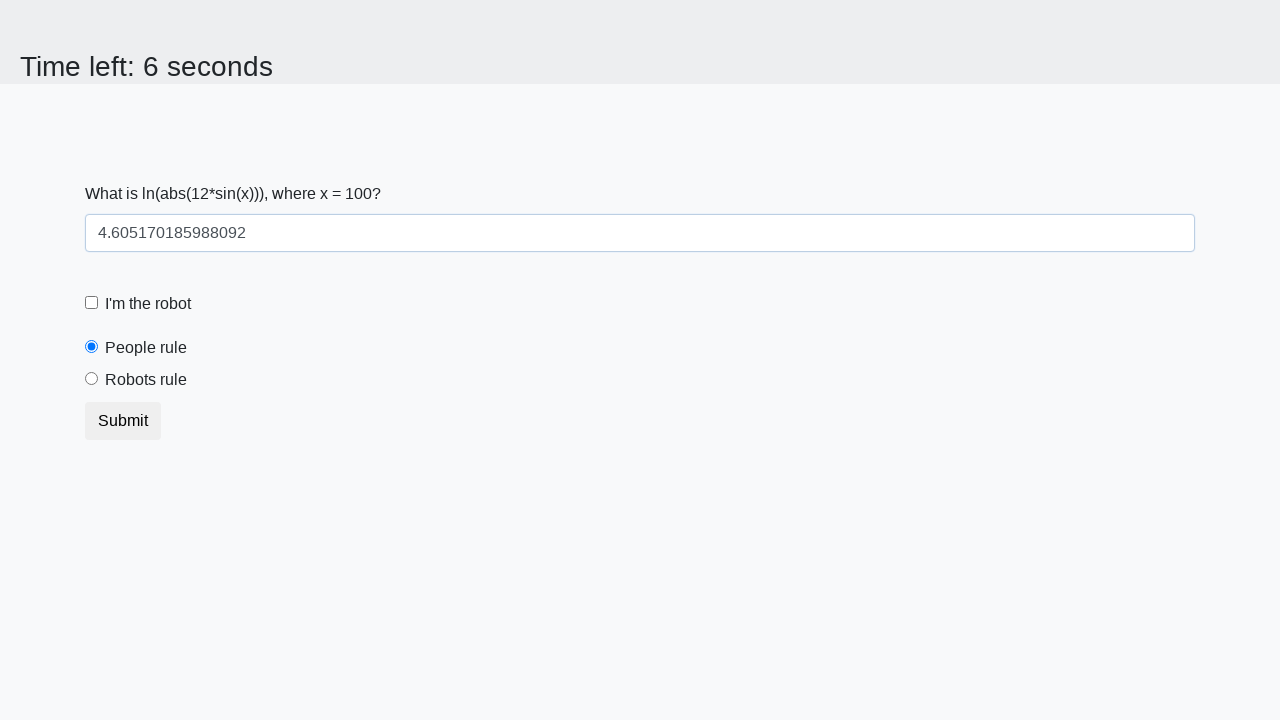

Clicked the robot checkbox at (92, 303) on xpath=//*[@id='robotCheckbox']
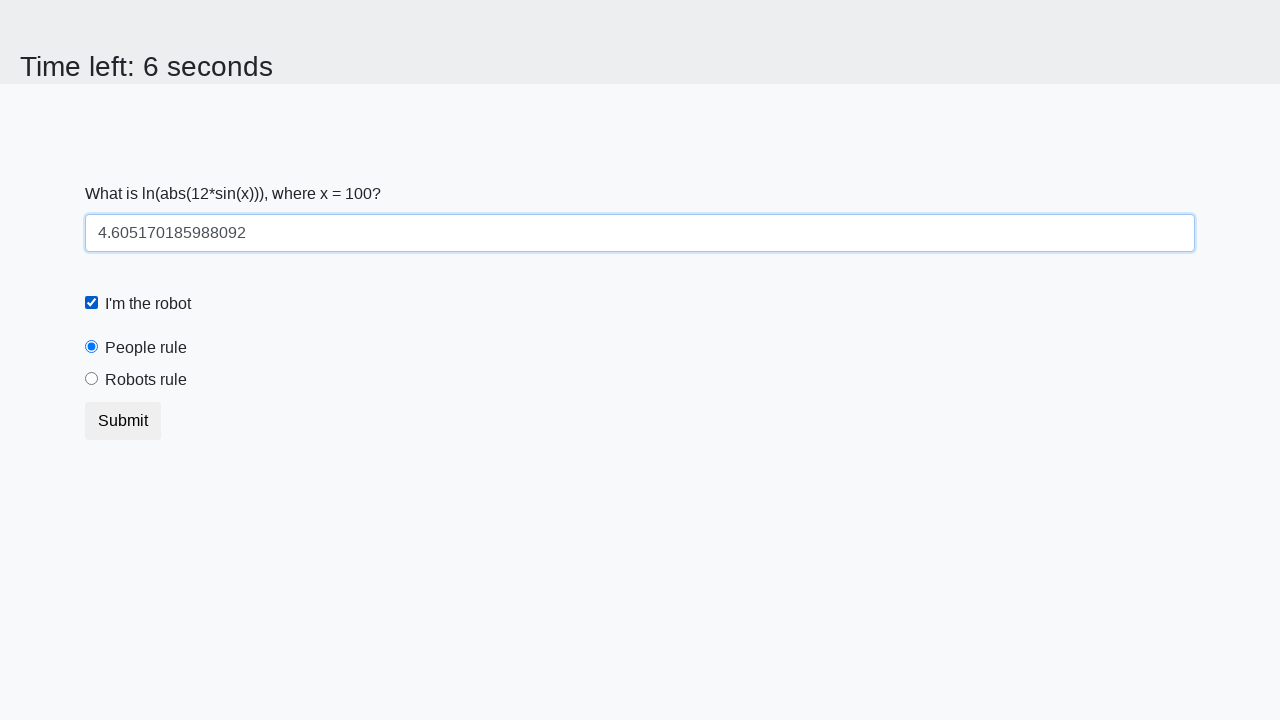

Clicked the robots rule radio button at (92, 379) on xpath=//*[@id='robotsRule']
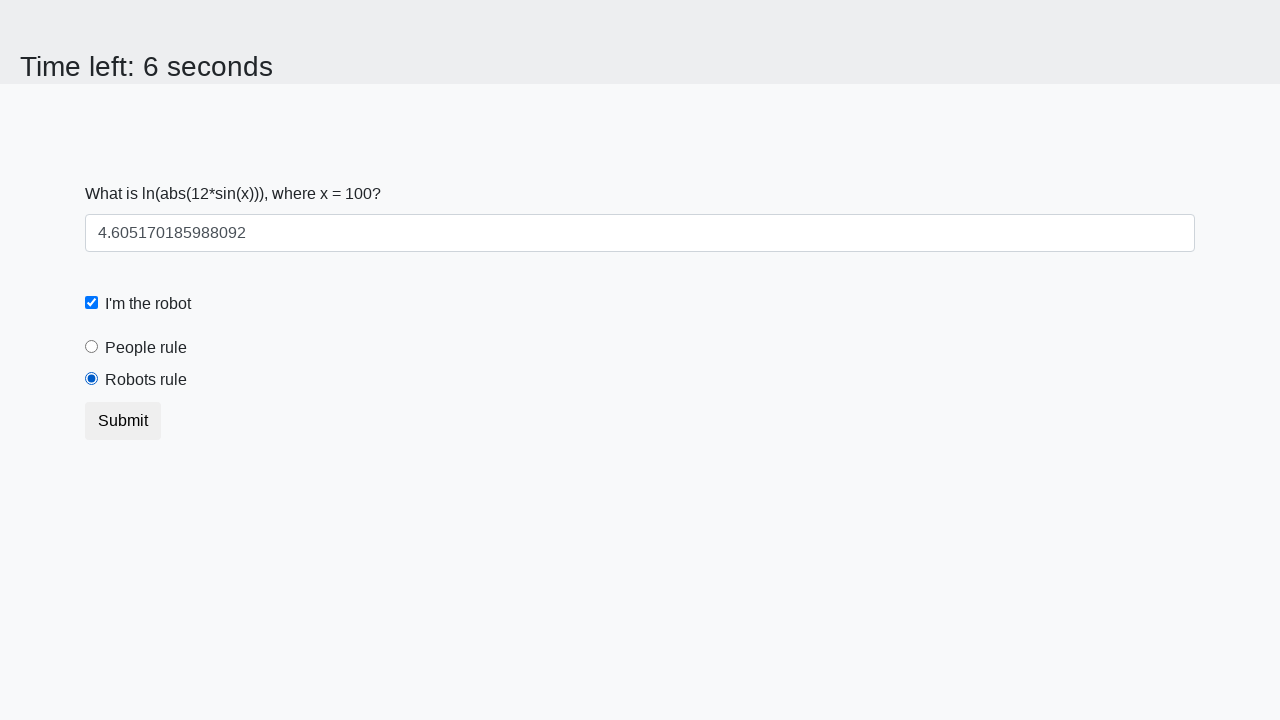

Clicked the submit button at (123, 421) on xpath=//*[@type='submit']
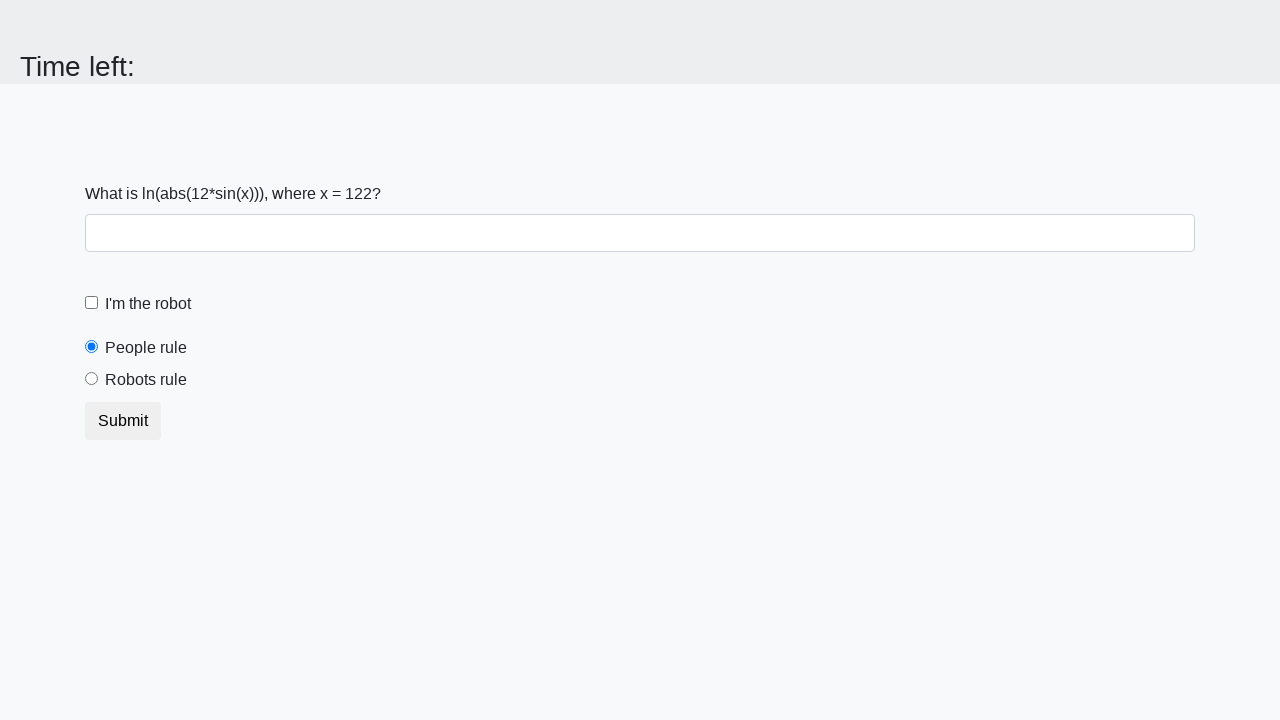

Retrieved alert text content
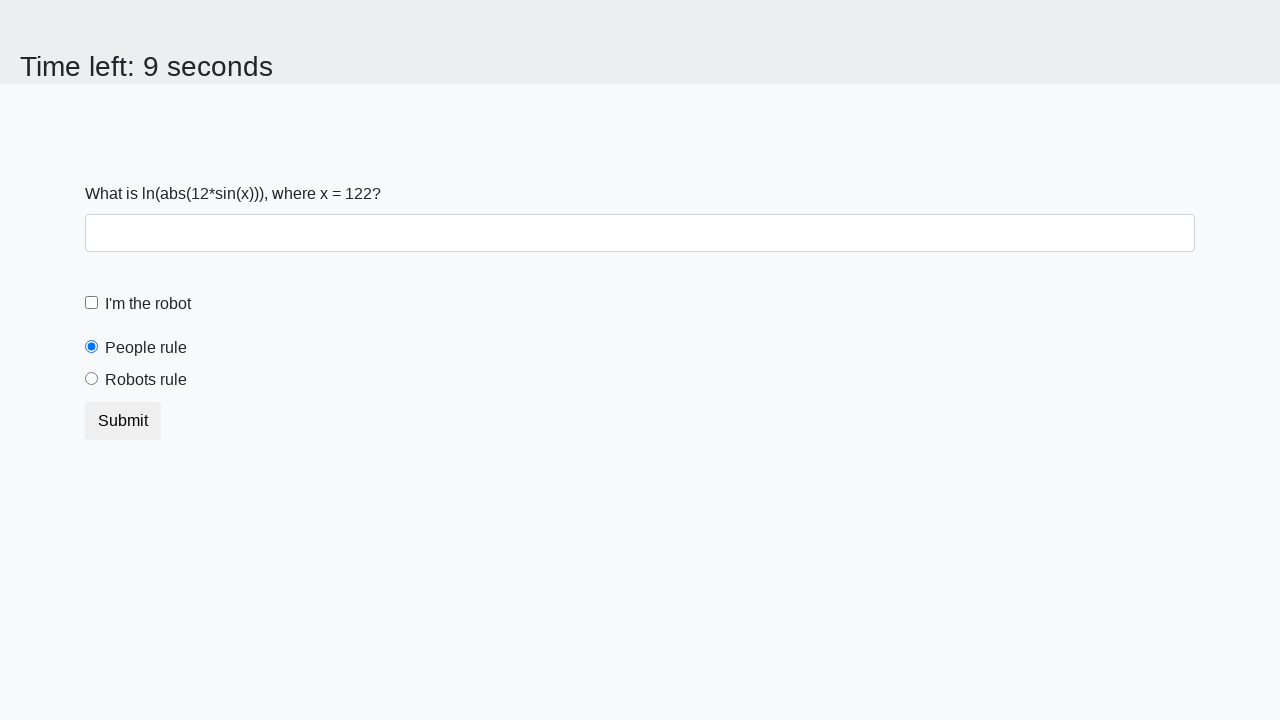

Set up dialog handler to accept alerts
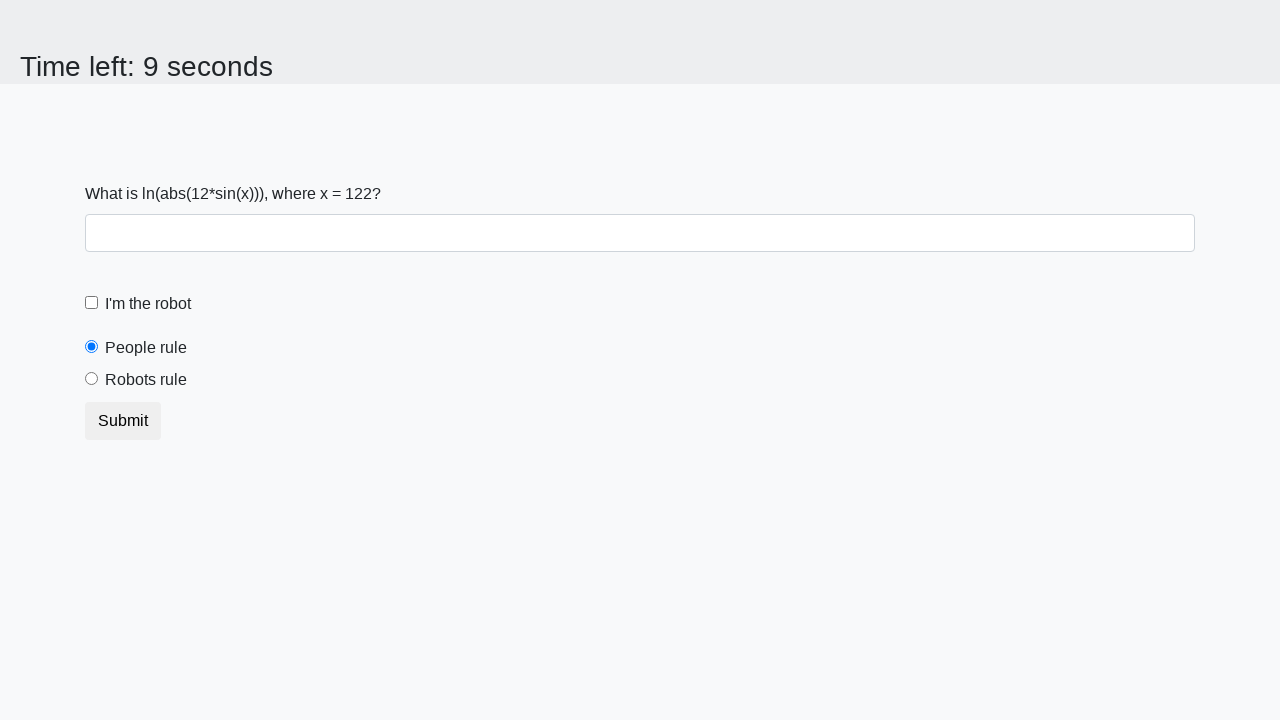

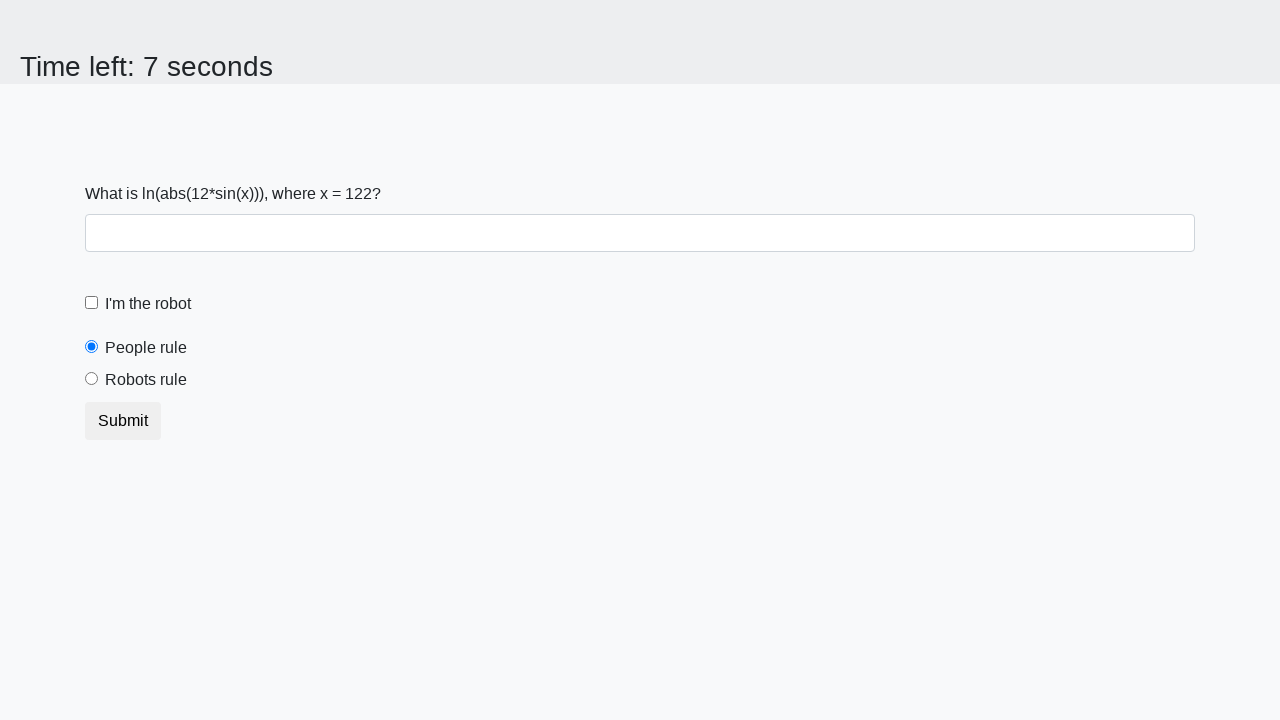